Navigates to Browse Languages menu and verifies the table header columns contain Language, Author, Date, Comments, and Rate

Starting URL: http://www.99-bottles-of-beer.net/

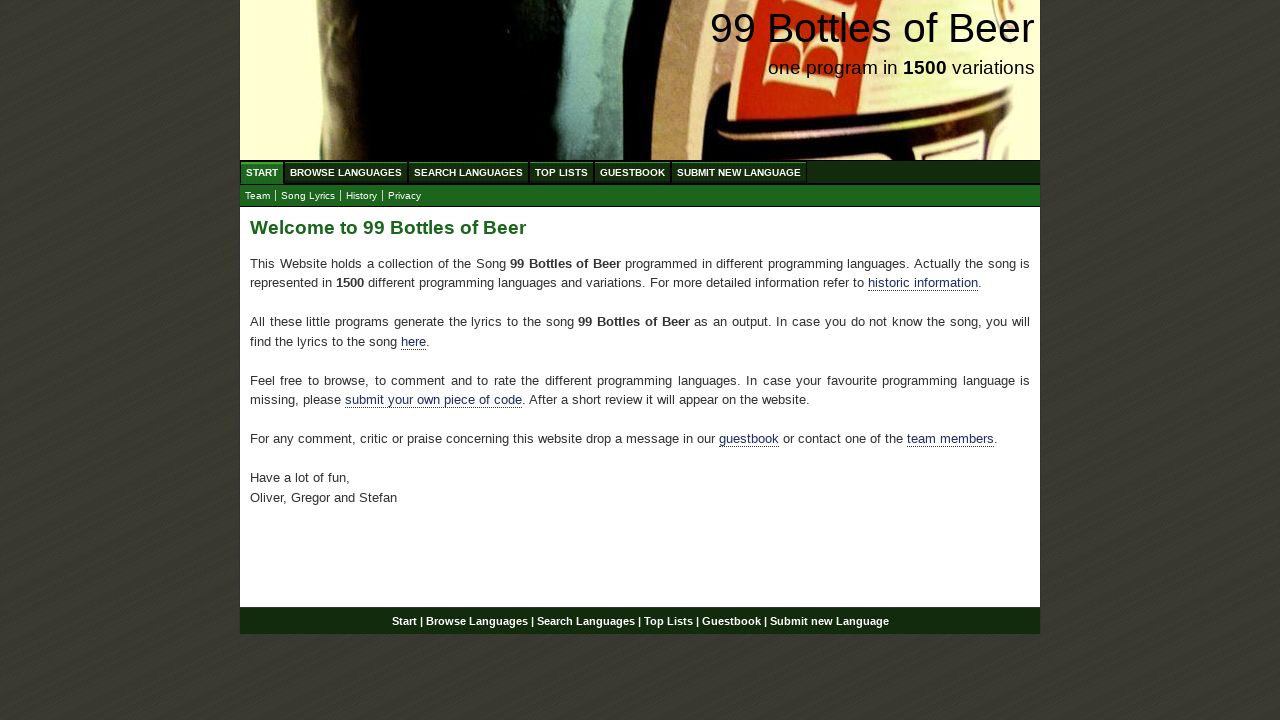

Clicked on Browse Languages menu at (346, 172) on a:has-text('Browse Languages')
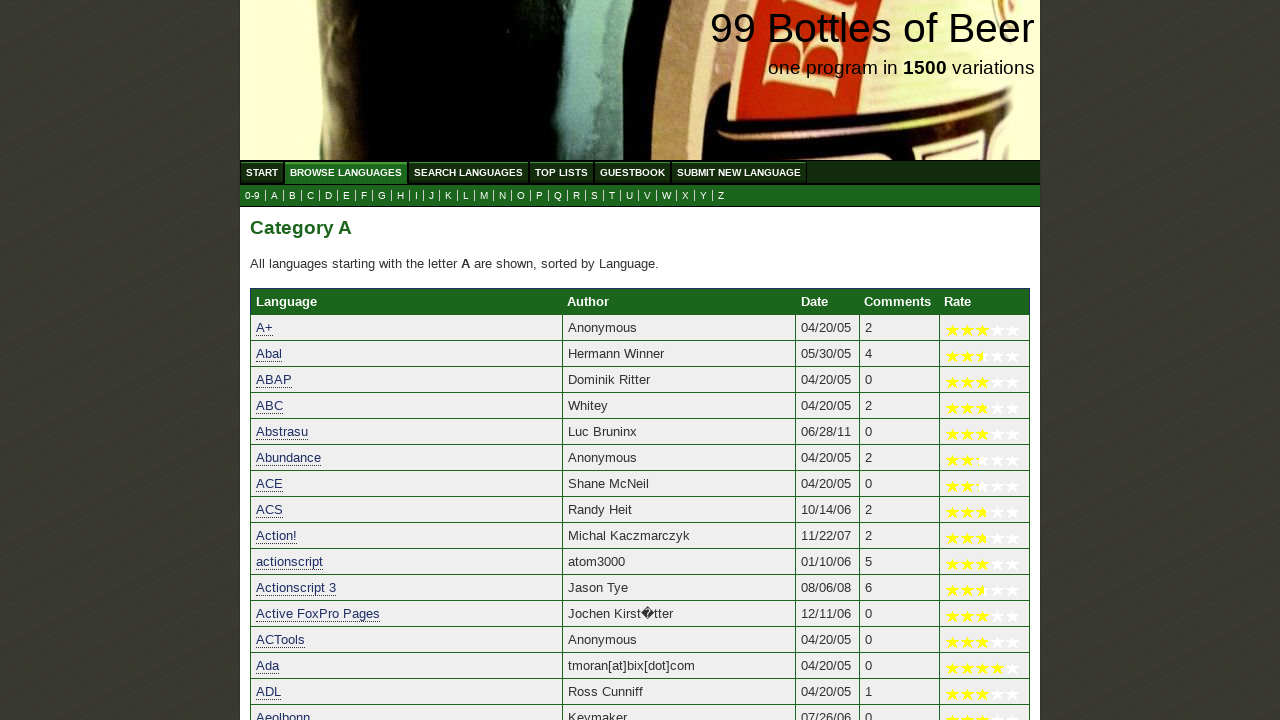

Table loaded and first row header selector is visible
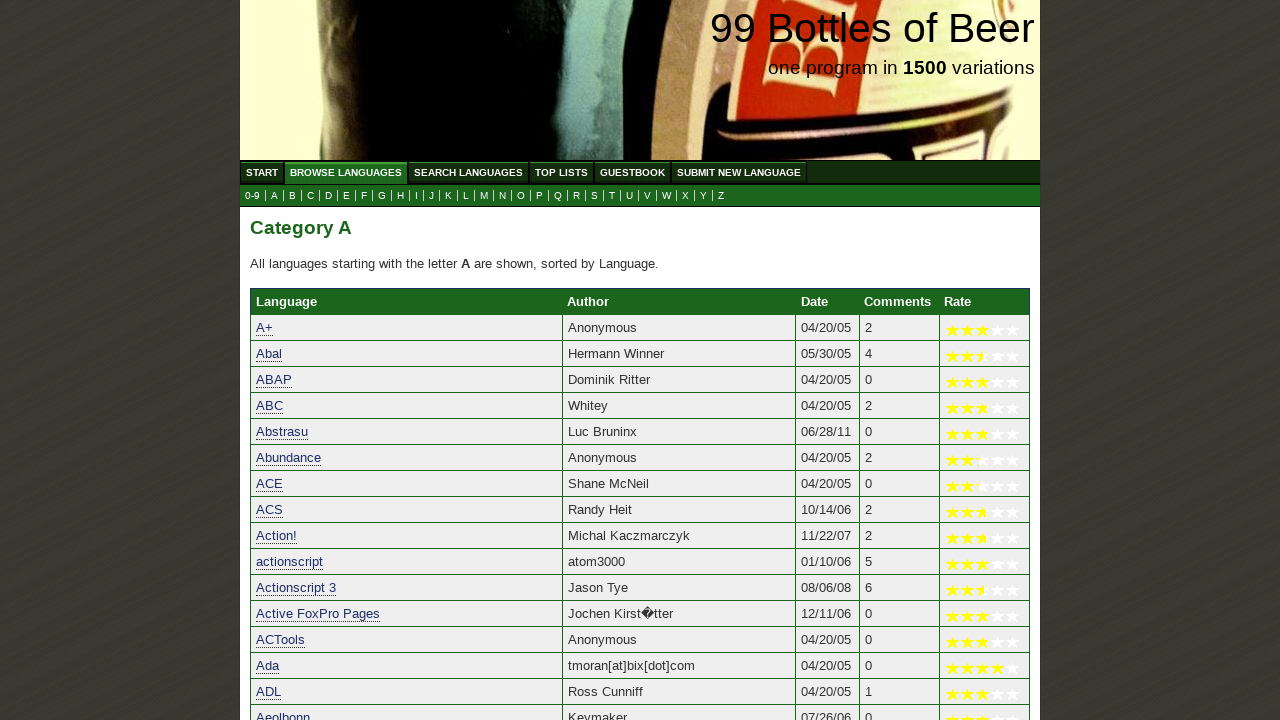

Retrieved all table header elements
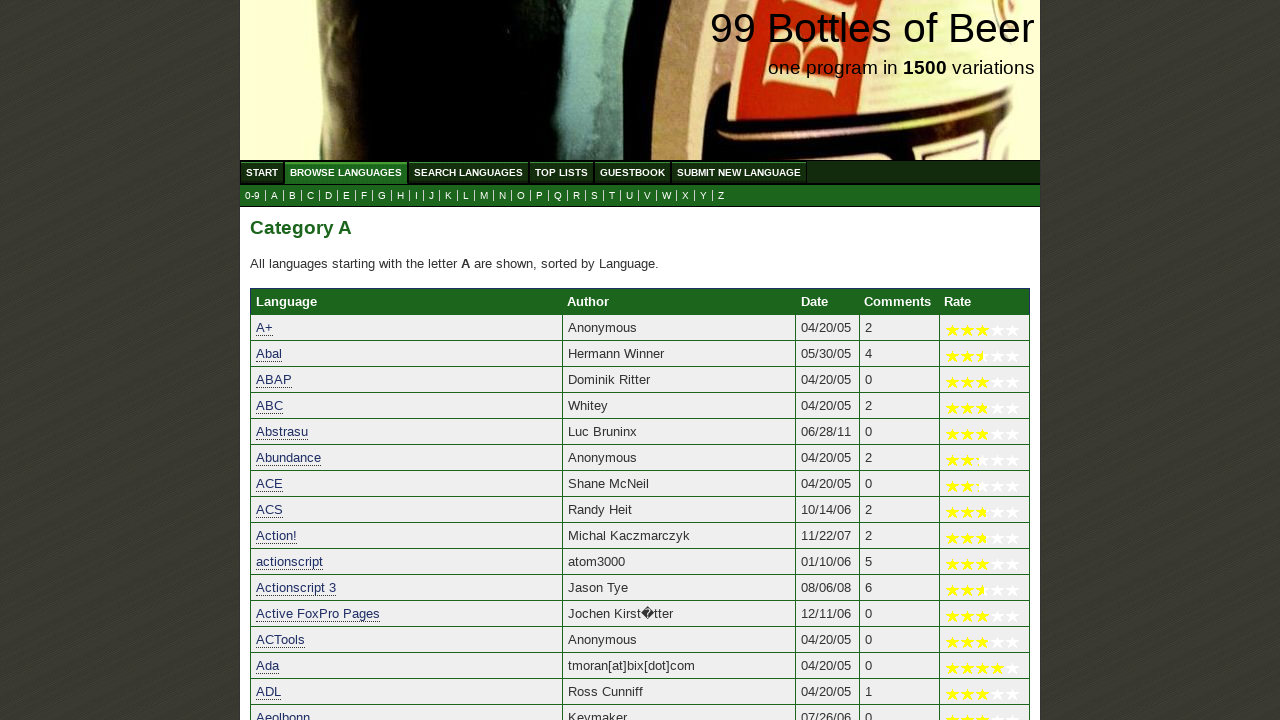

Extracted header text: ['Language', 'Author', 'Date', 'Comments', 'Rate']
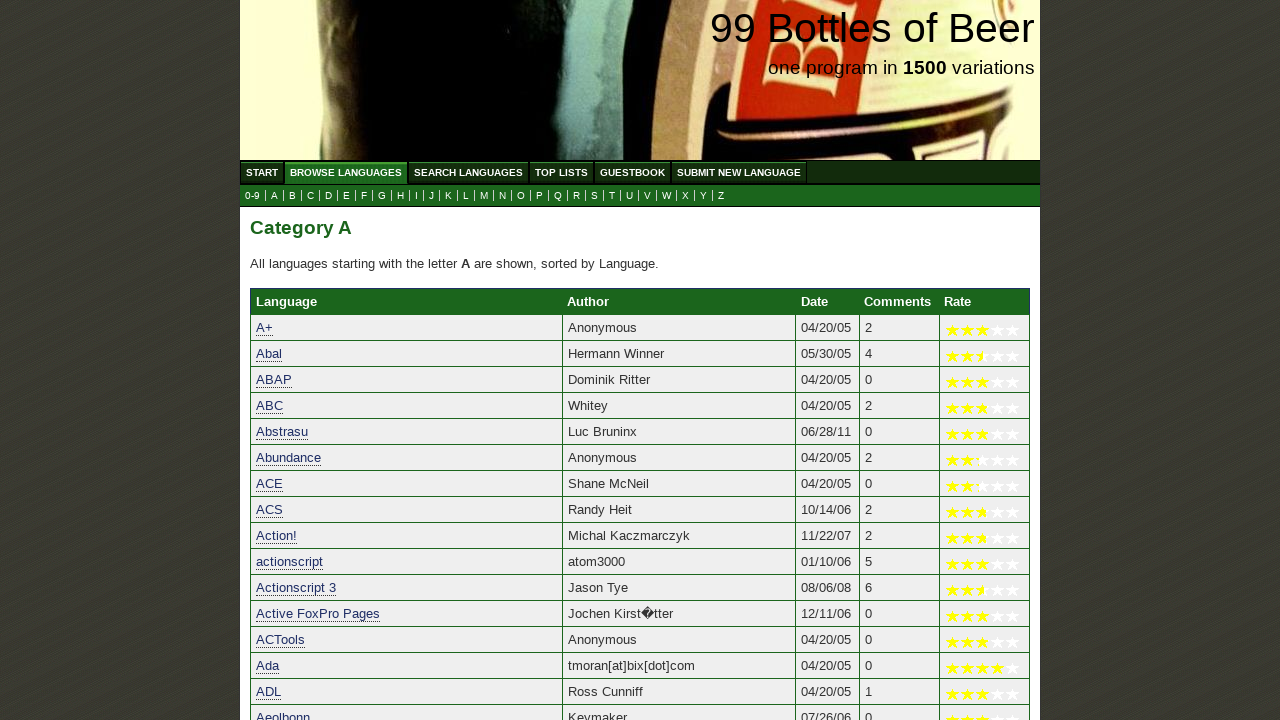

Verified table headers match expected columns: Language, Author, Date, Comments, Rate
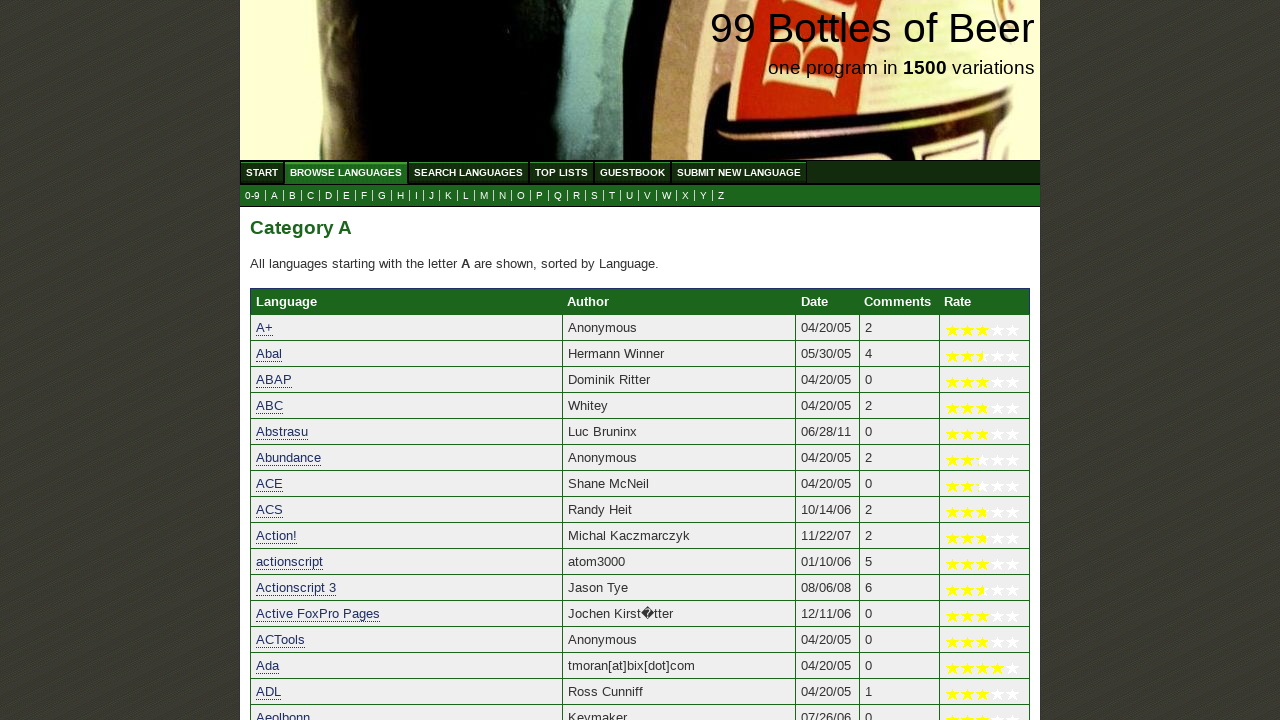

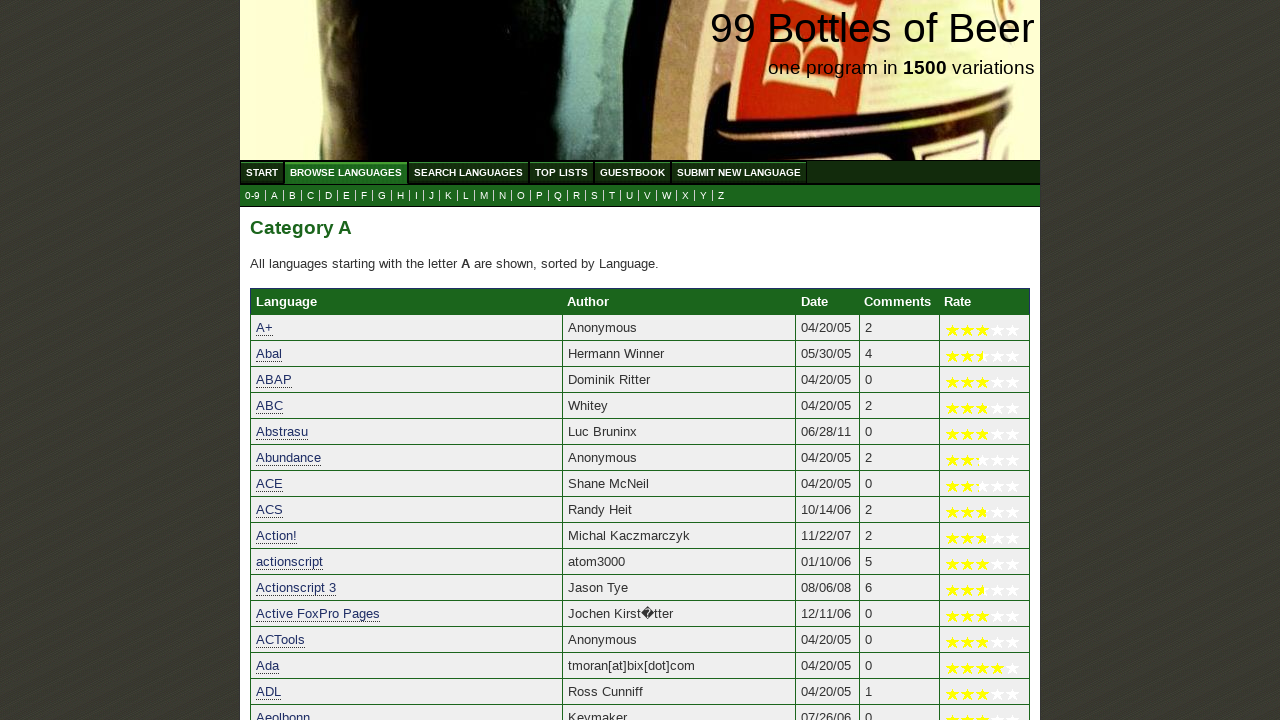